Tests nested menu navigation by hovering through Music > Jazz > Big Band submenus in iframe

Starting URL: https://jqueryui.com/menu/

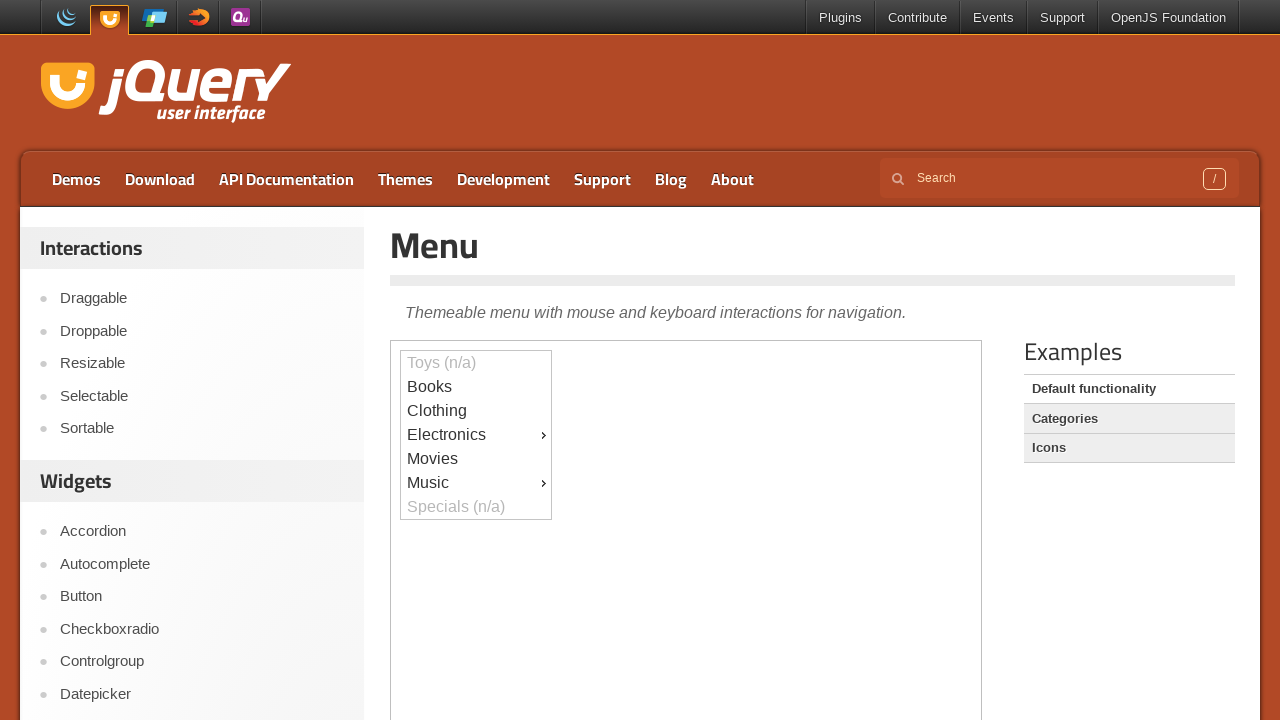

Located demo iframe
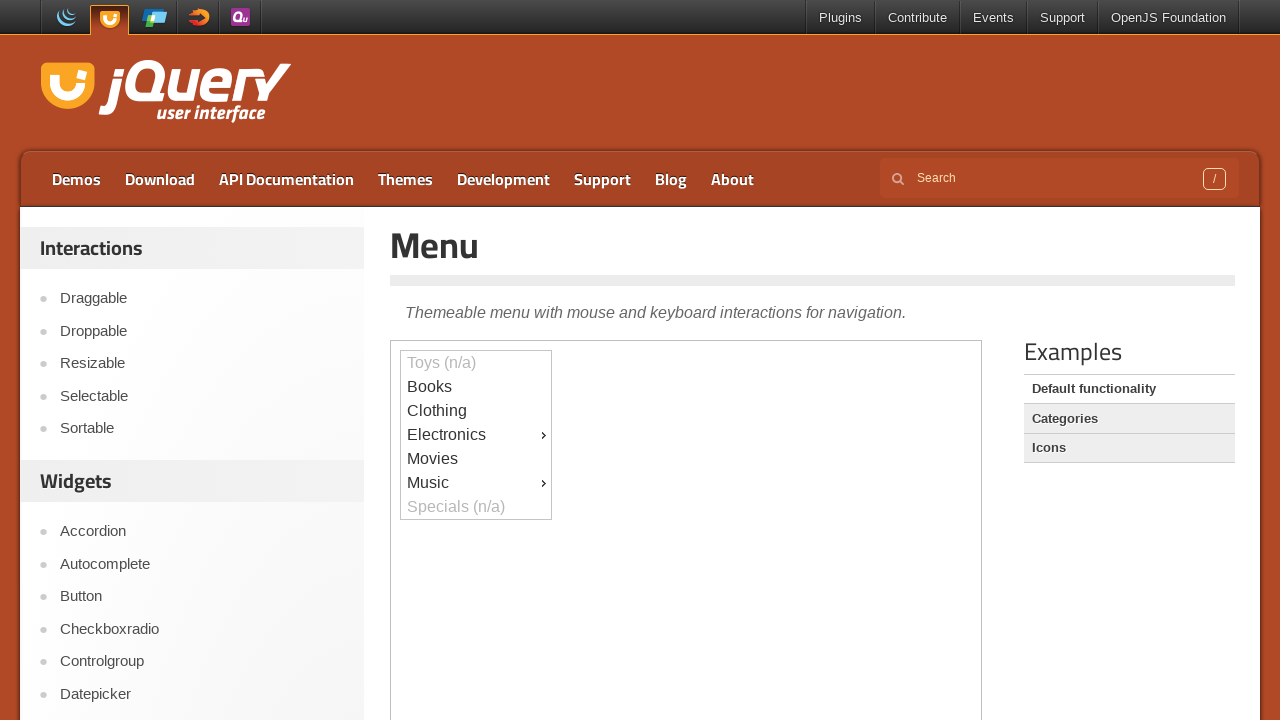

Hovered over Music menu at (476, 483) on .demo-frame >> internal:control=enter-frame >> #ui-id-9
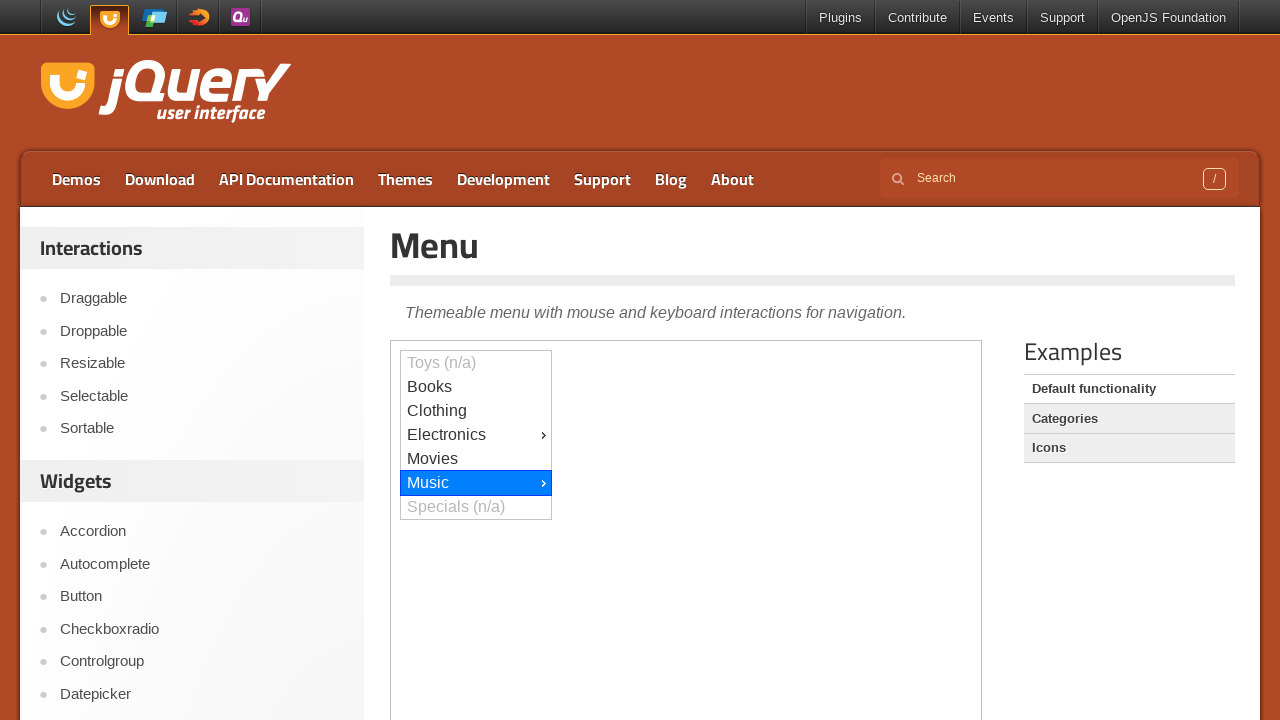

Waited 500ms for menu animation
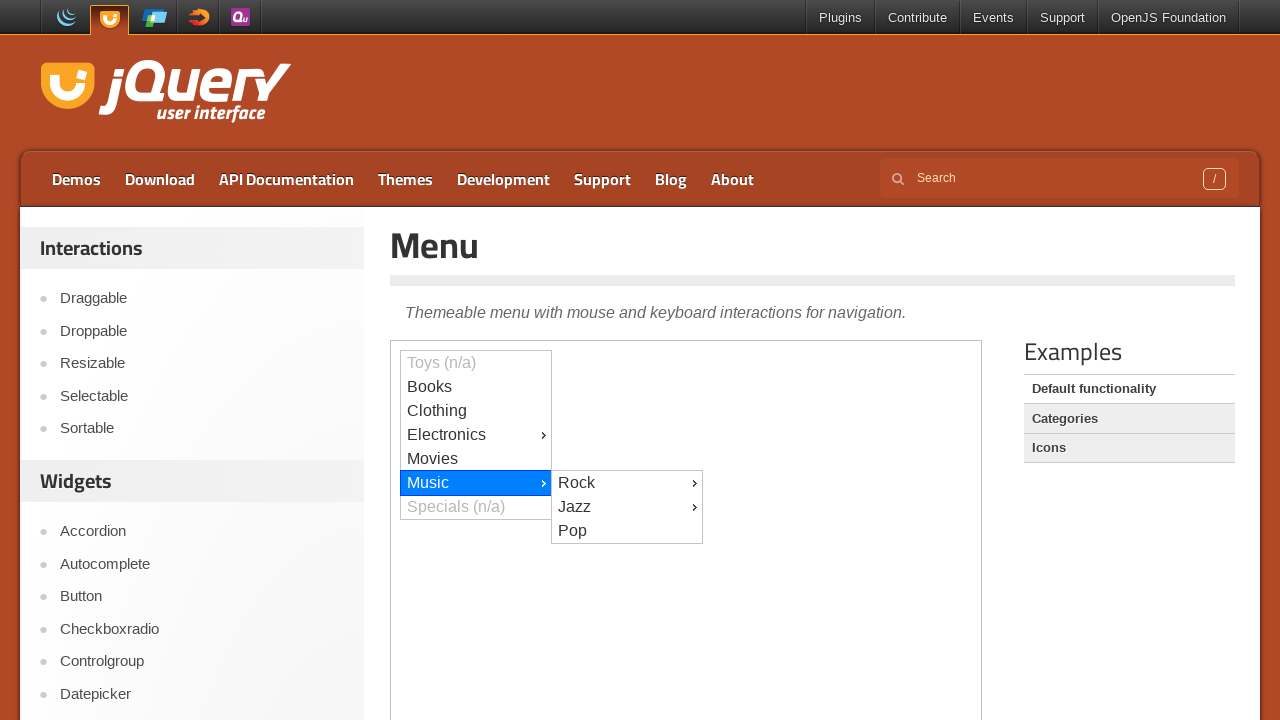

Hovered over Jazz submenu at (627, 507) on .demo-frame >> internal:control=enter-frame >> #ui-id-13
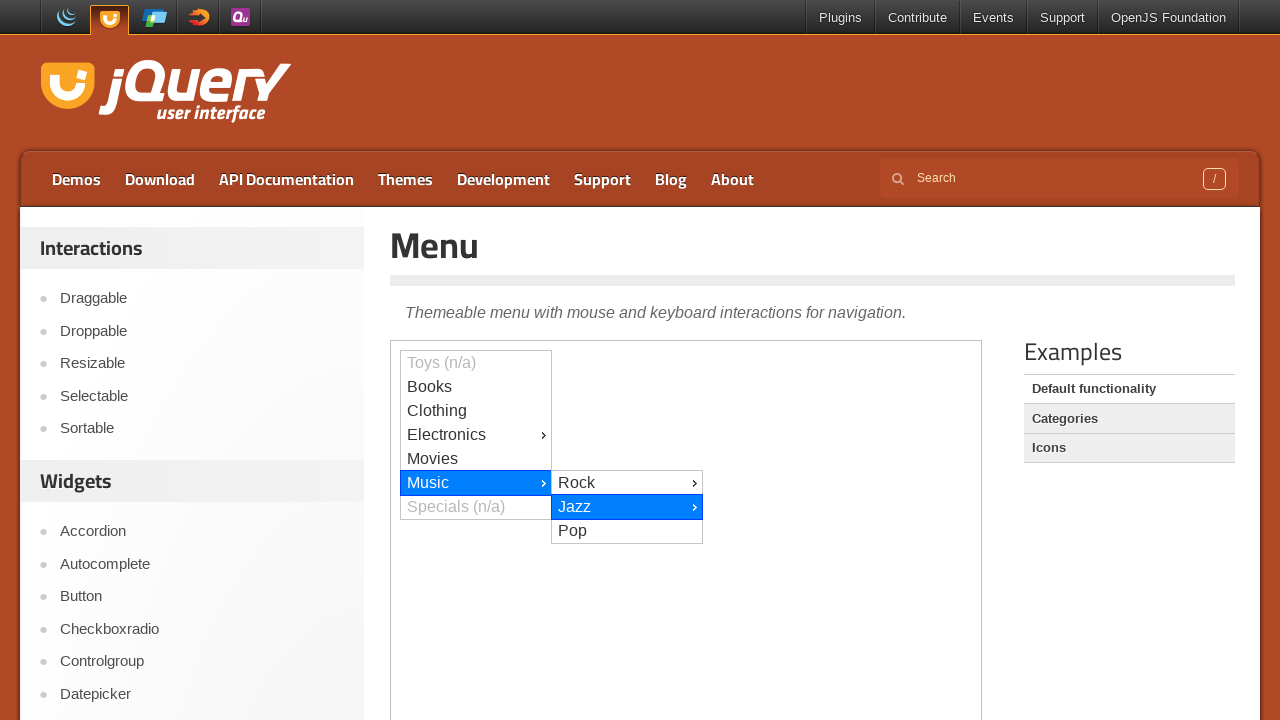

Waited 500ms for submenu animation
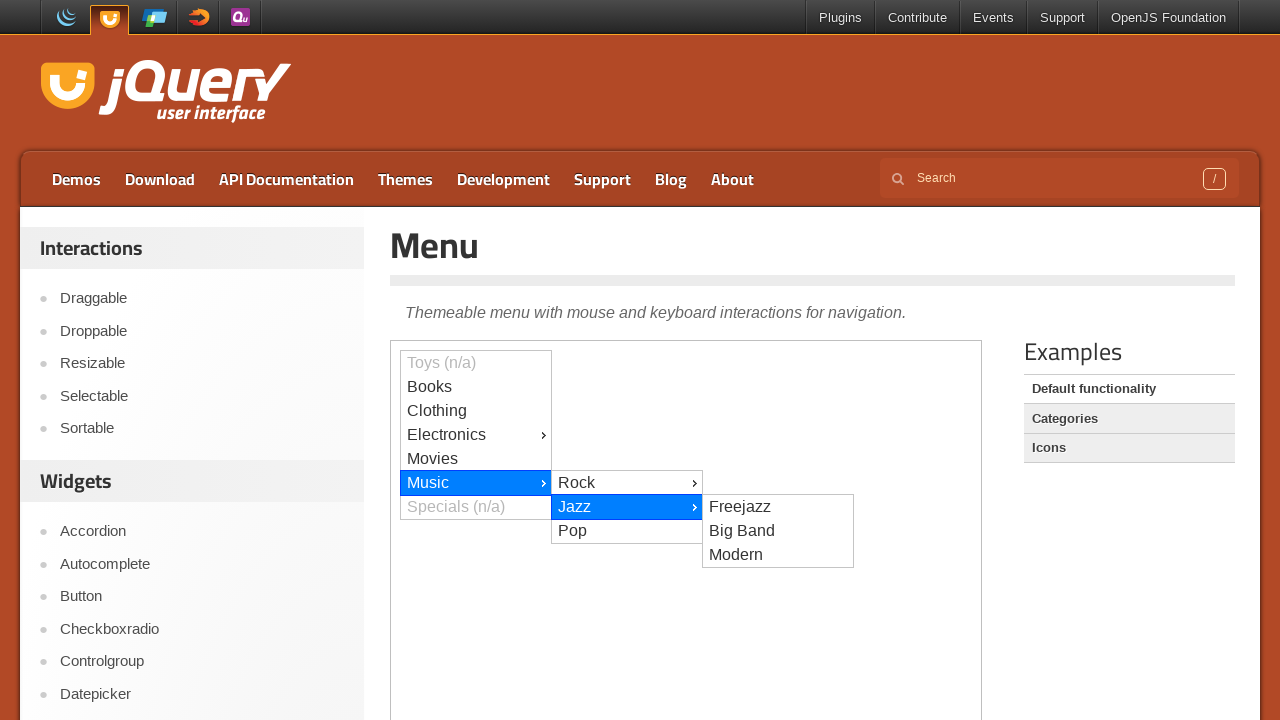

Hovered over Big Band submenu at (778, 531) on .demo-frame >> internal:control=enter-frame >> #ui-id-15
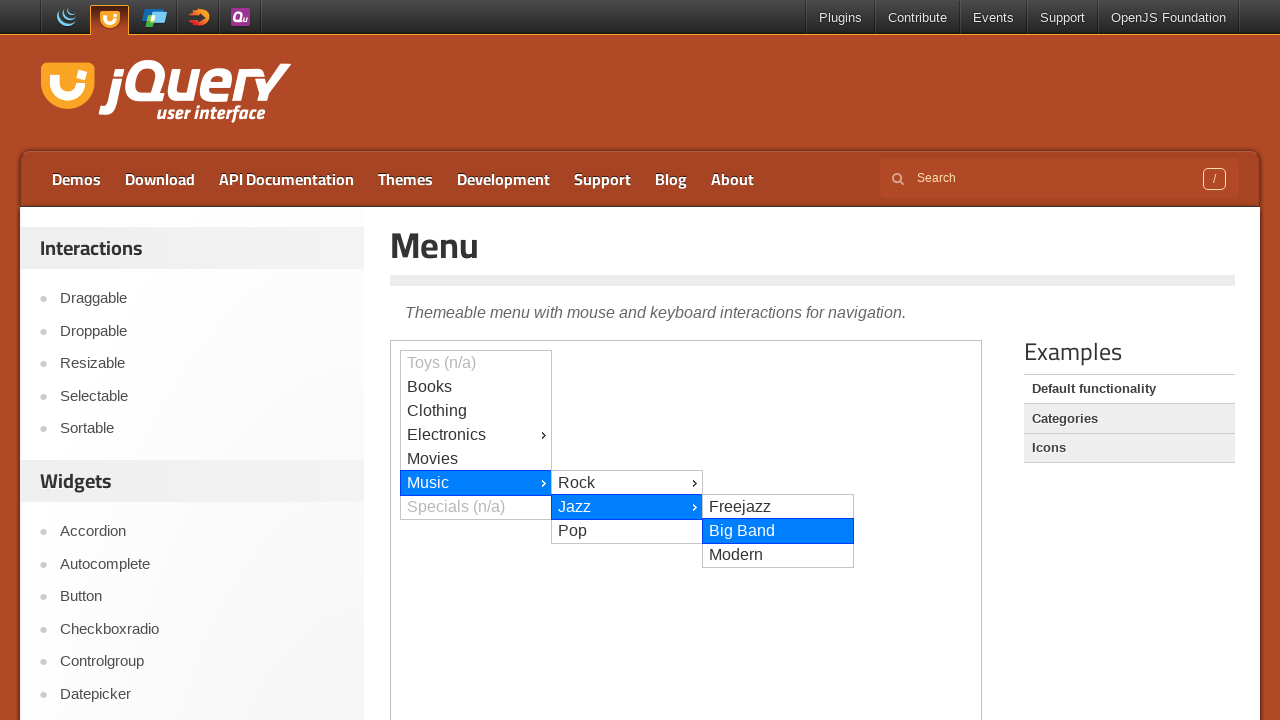

Verified Big Band menu is visible
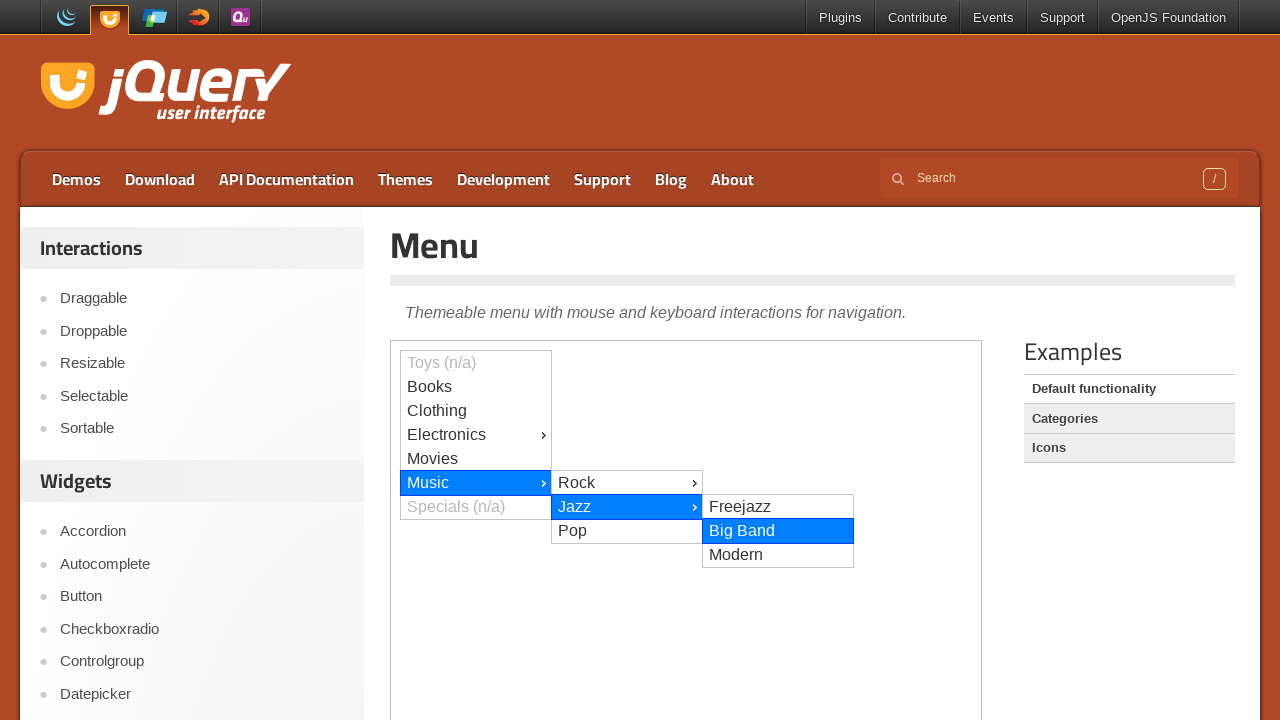

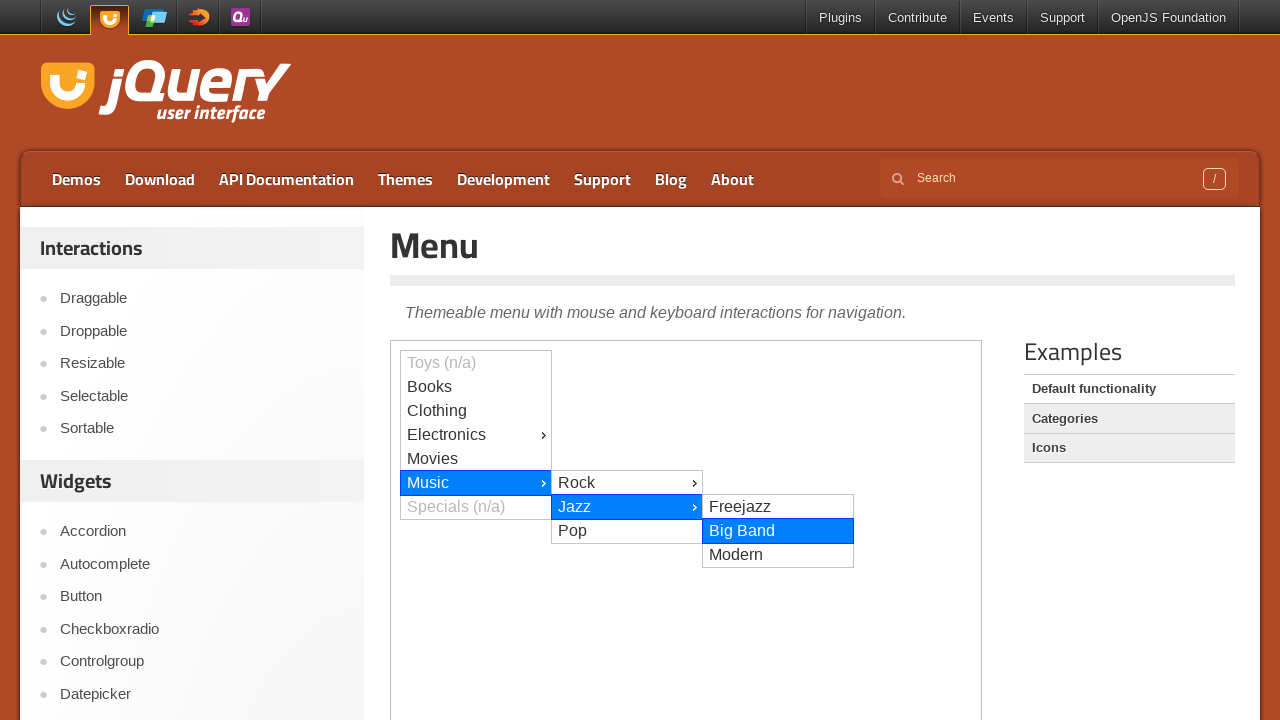